Navigates detmir.ru Russian toy store by selecting a city location, then navigating through category menus to toys and LEGO subcategory, and clicking "Show more" buttons to load additional products on the page.

Starting URL: https://www.detmir.ru

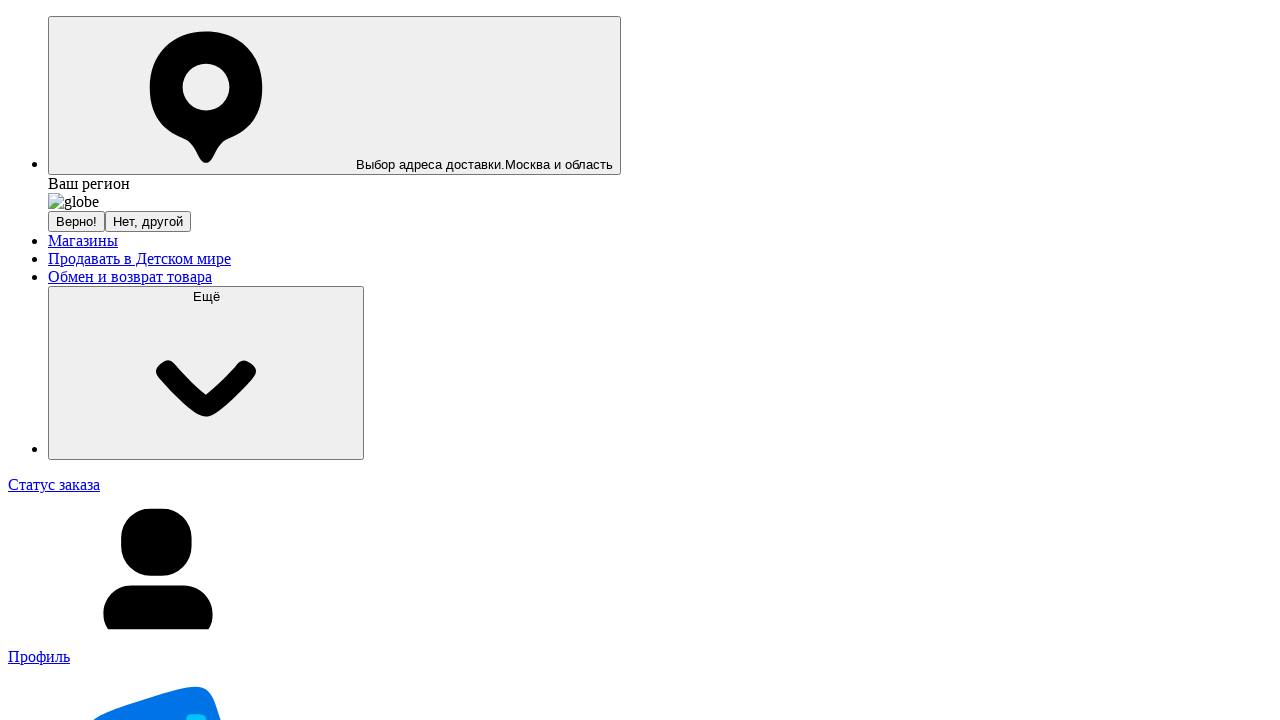

Page loaded (domcontentloaded state)
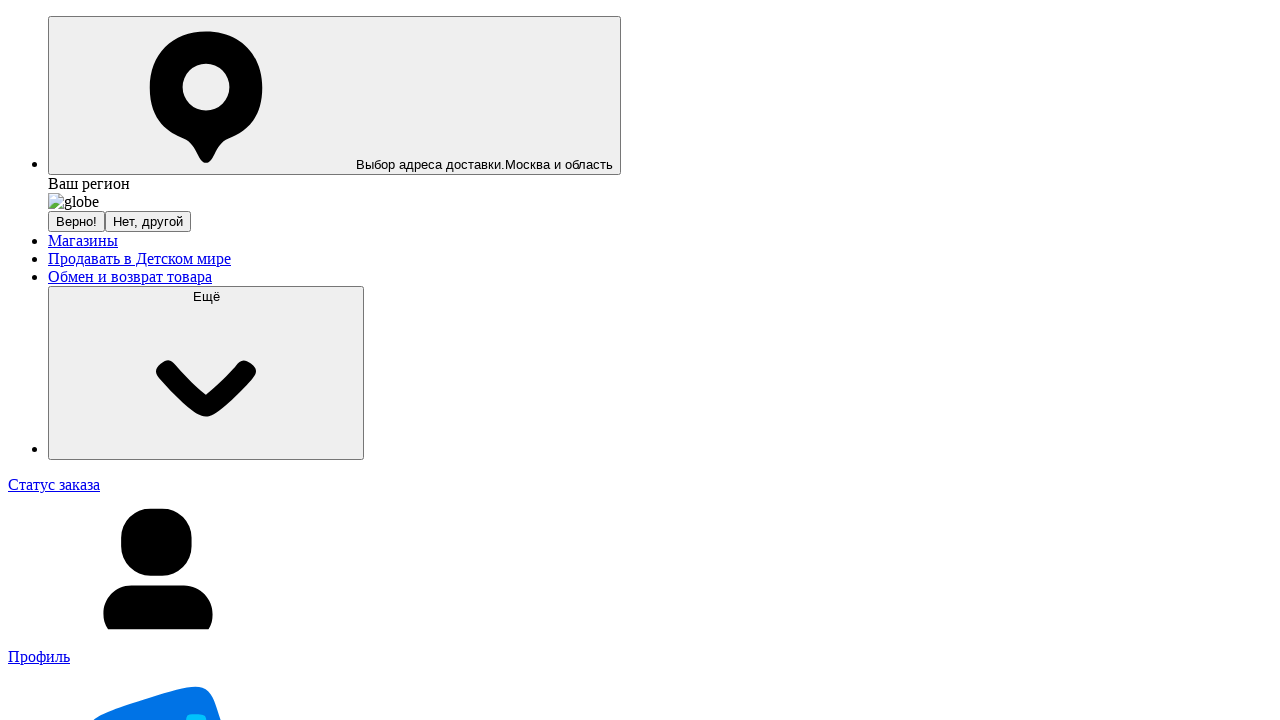

Clicked 'другой' (another city) button to open city selector at (148, 222) on xpath=//span[contains(text(), 'другой')]
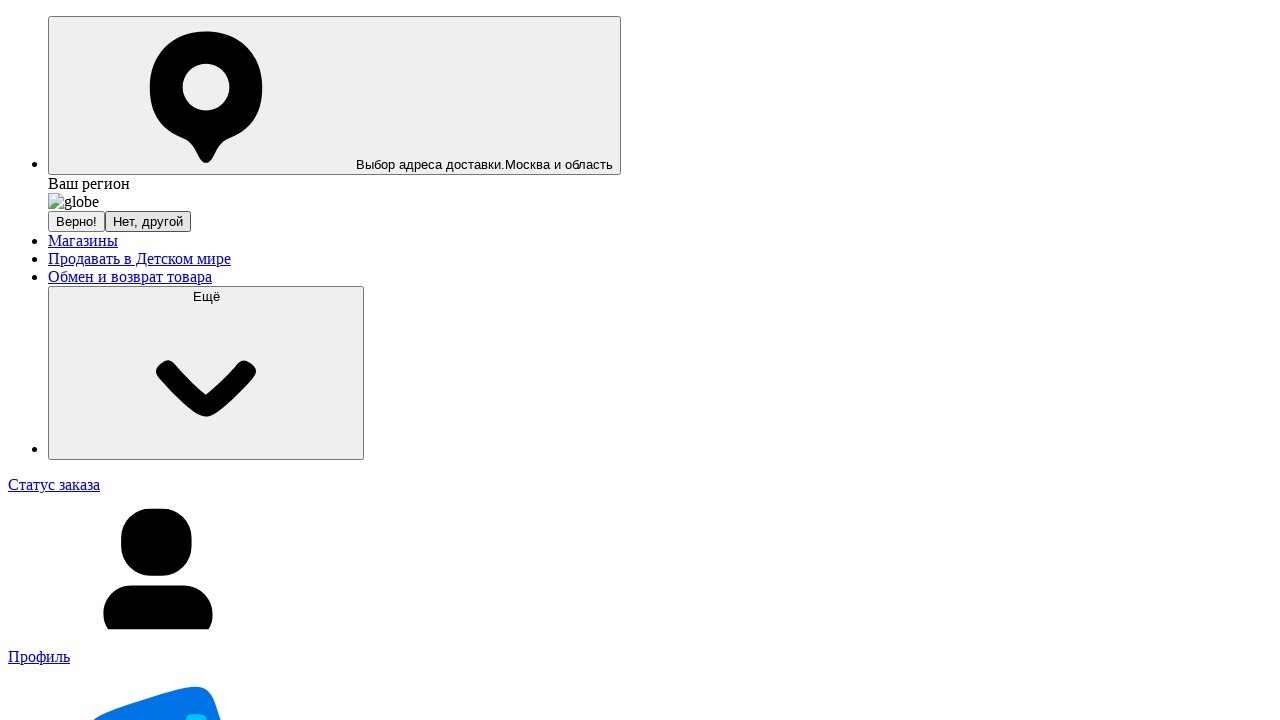

Selected Moscow and Moscow region (Москва и Московская область) at (188, 360) on xpath=//span[contains(text(), 'Москва и Московская область')]
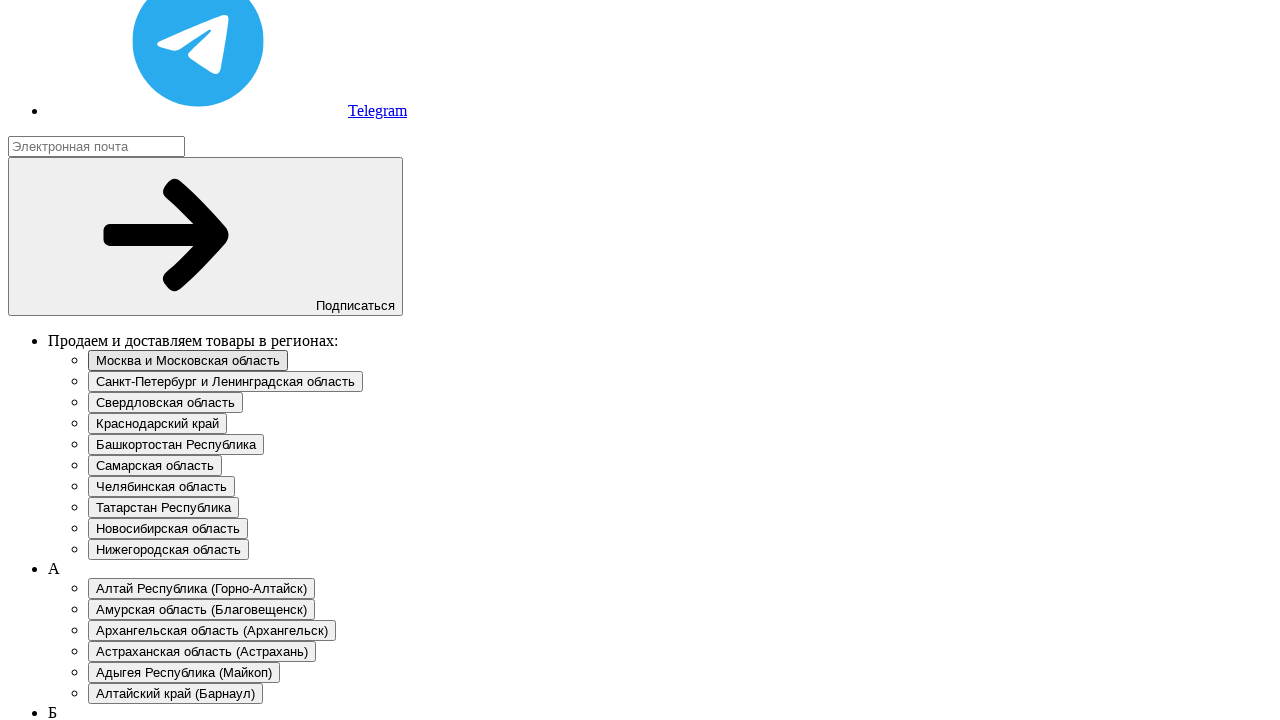

Waited for page to update with selected city
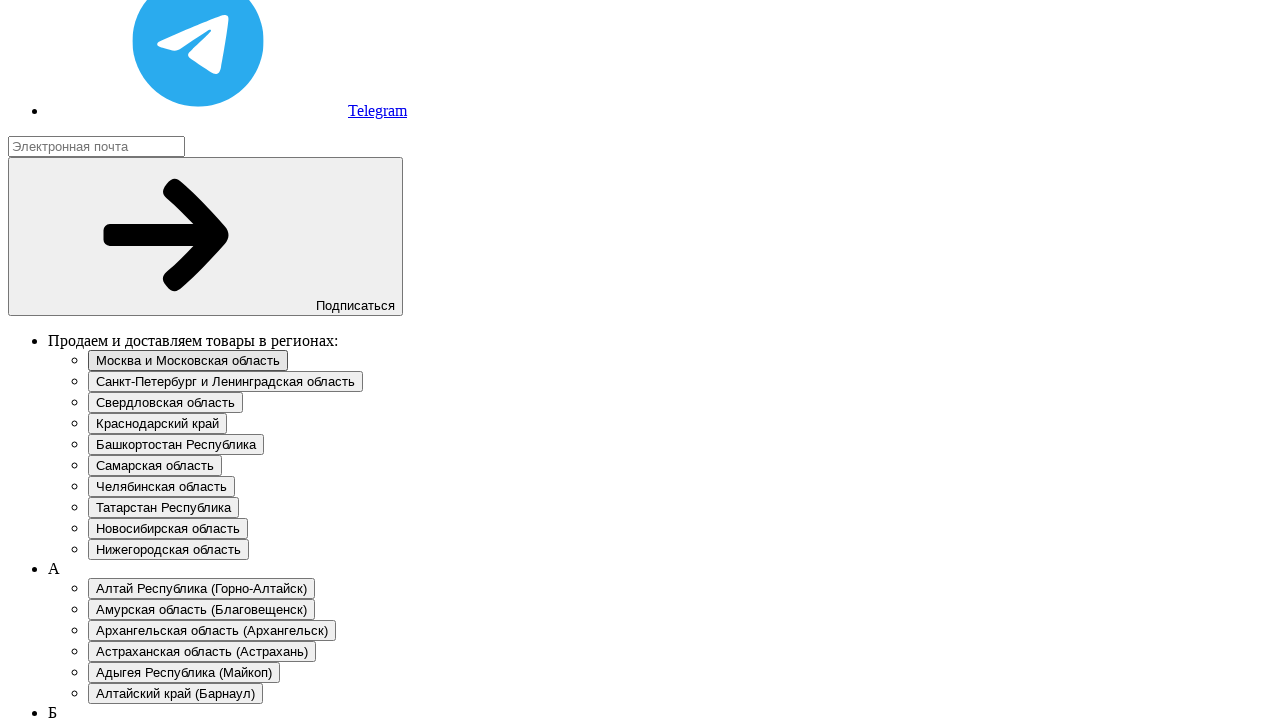

Clicked on toys category (igry_i_igrushki) at (106, 360) on a[href="https://www.detmir.ru/catalog/index/name/igry_i_igrushki/"]
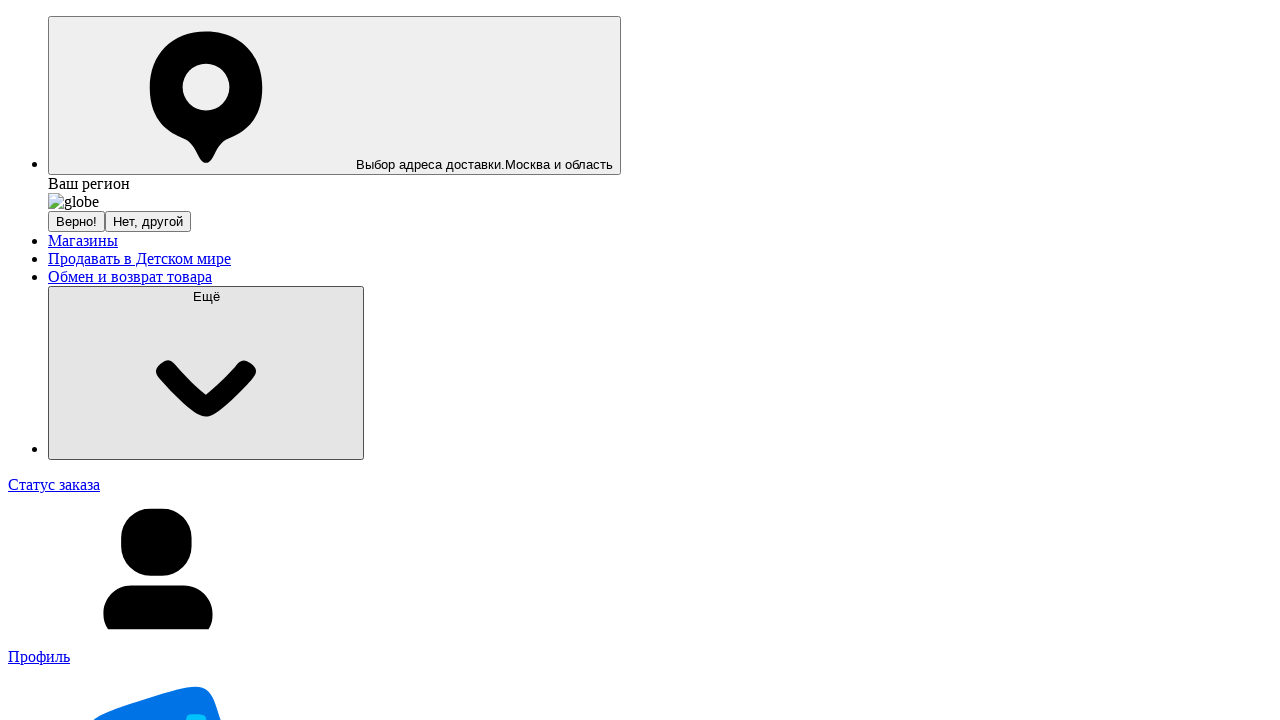

Toys category page loaded
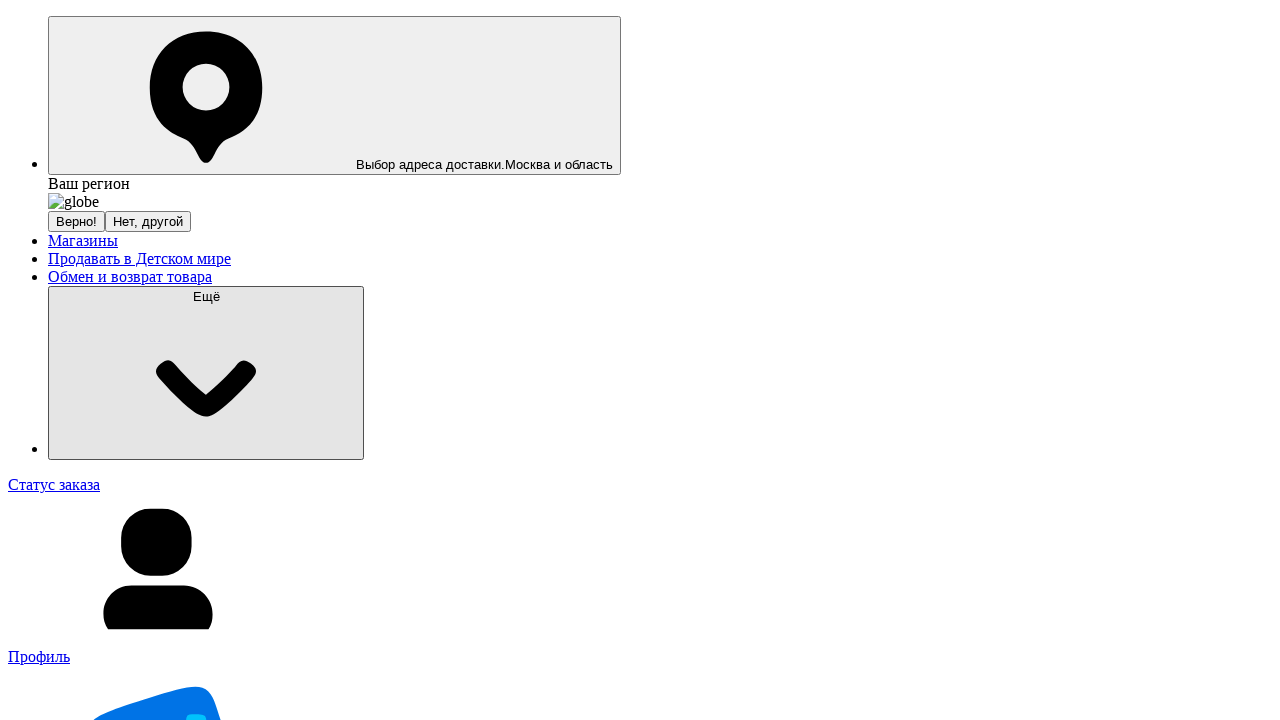

Clicked on LEGO subcategory at (329, 360) on a[href="https://www.detmir.ru/catalog/index/name/lego/"]
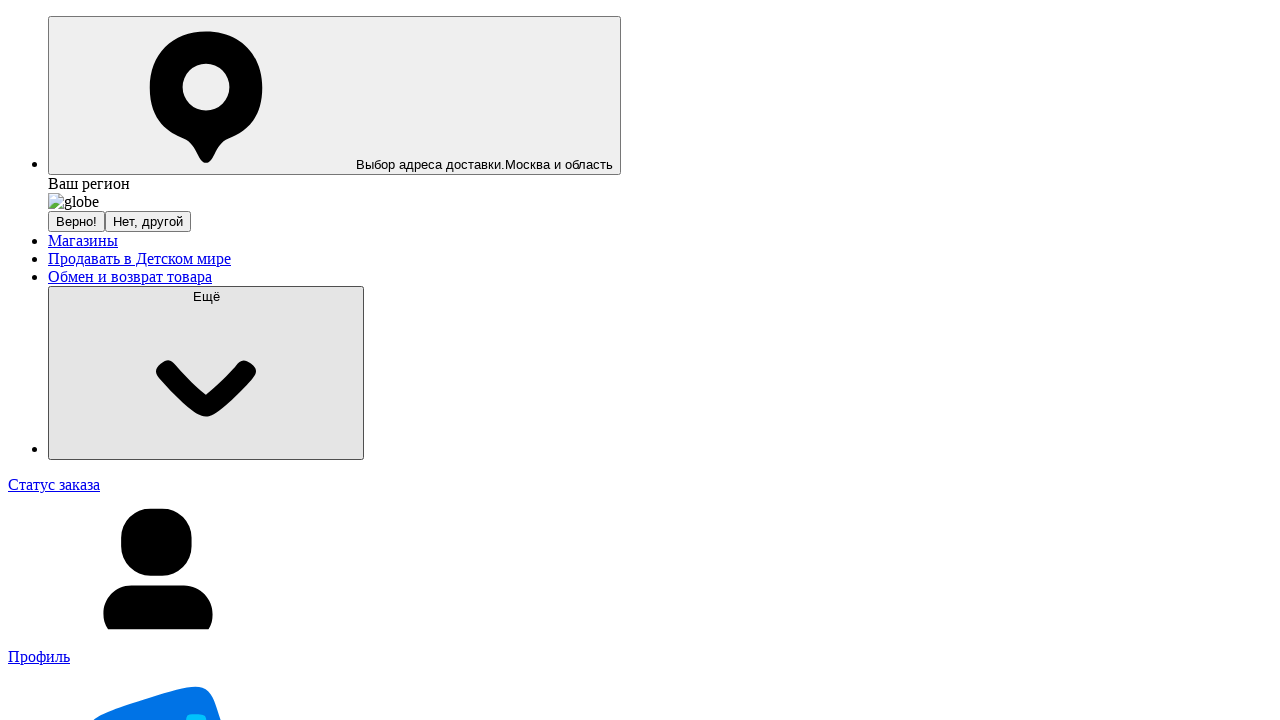

LEGO subcategory page loaded
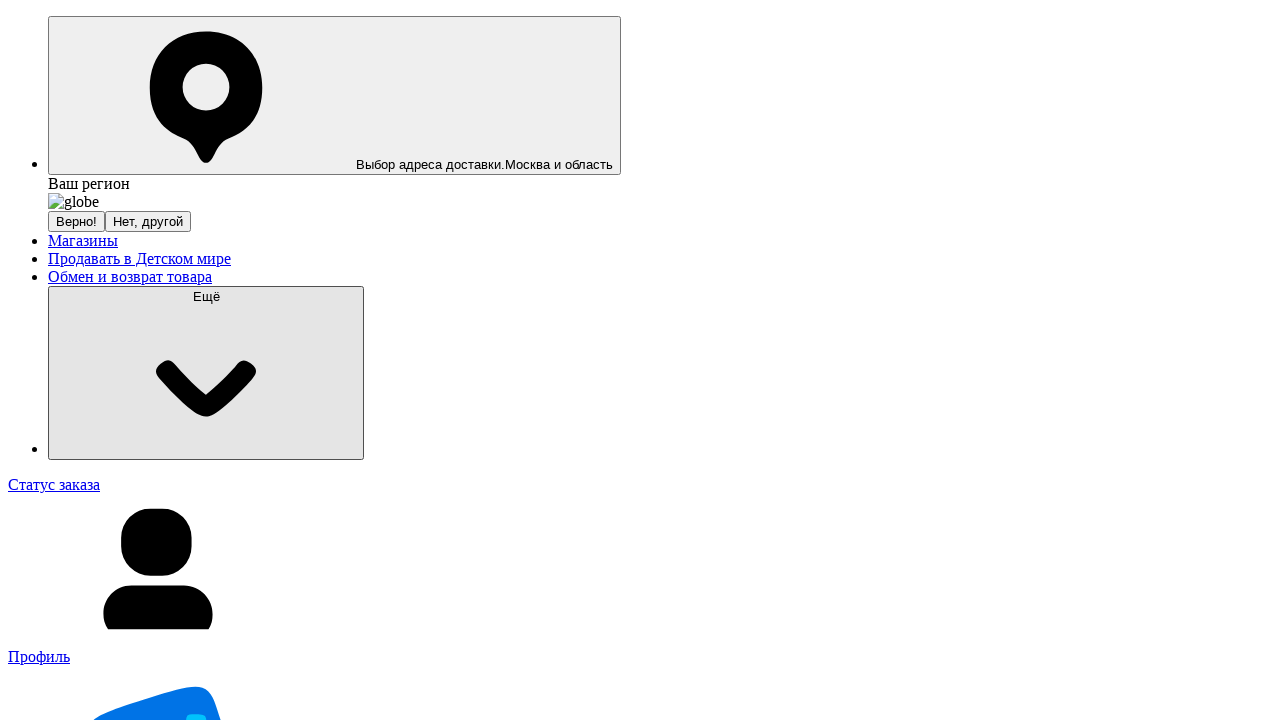

Product links loaded on LEGO subcategory page
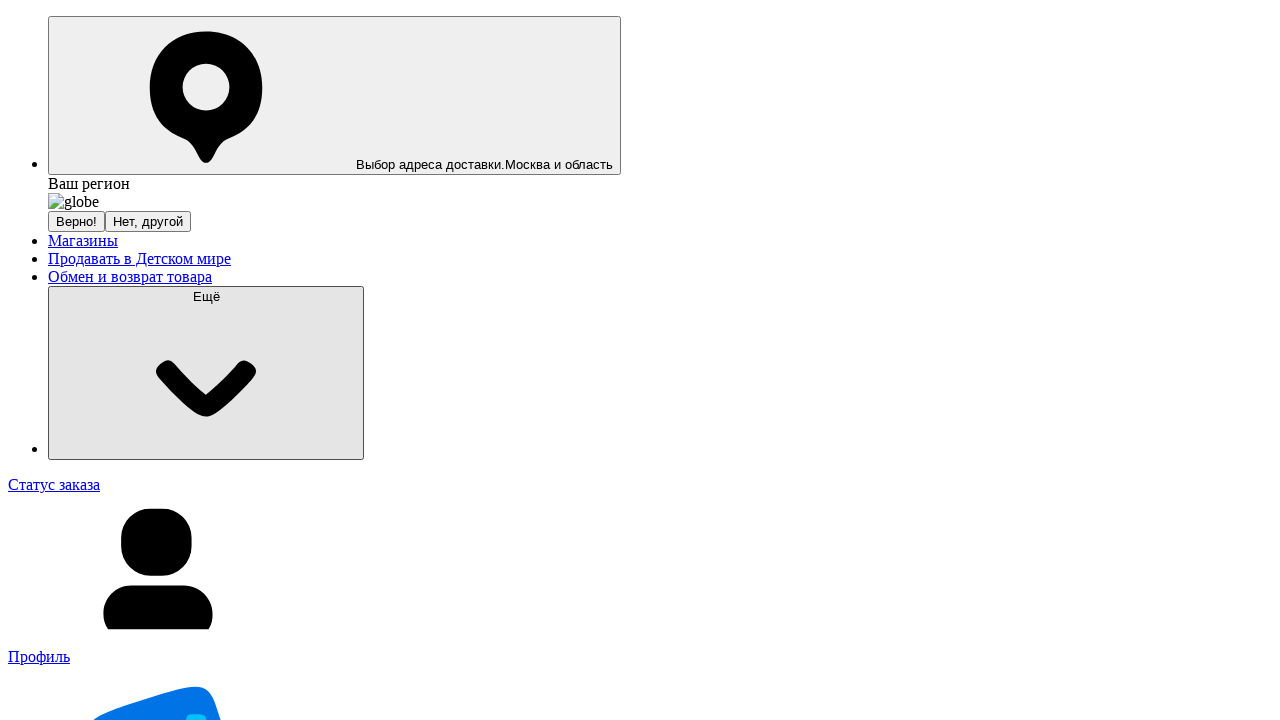

Final verification: product links are present on the page
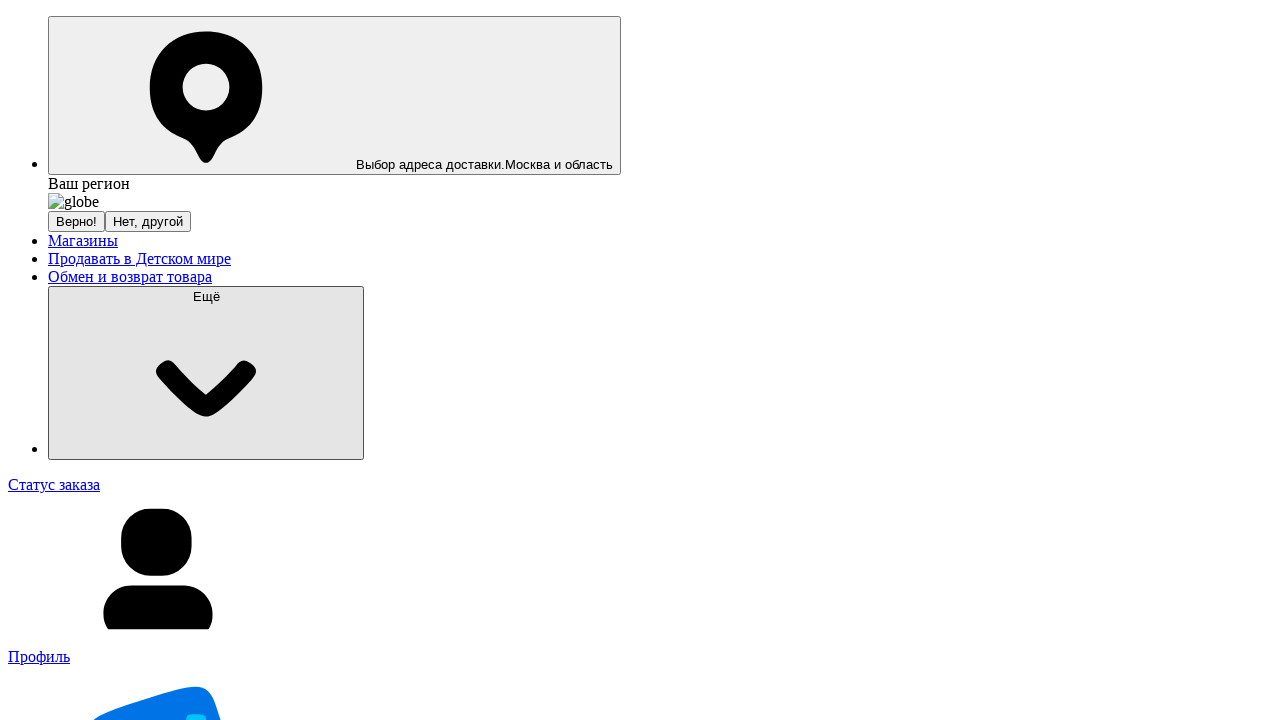

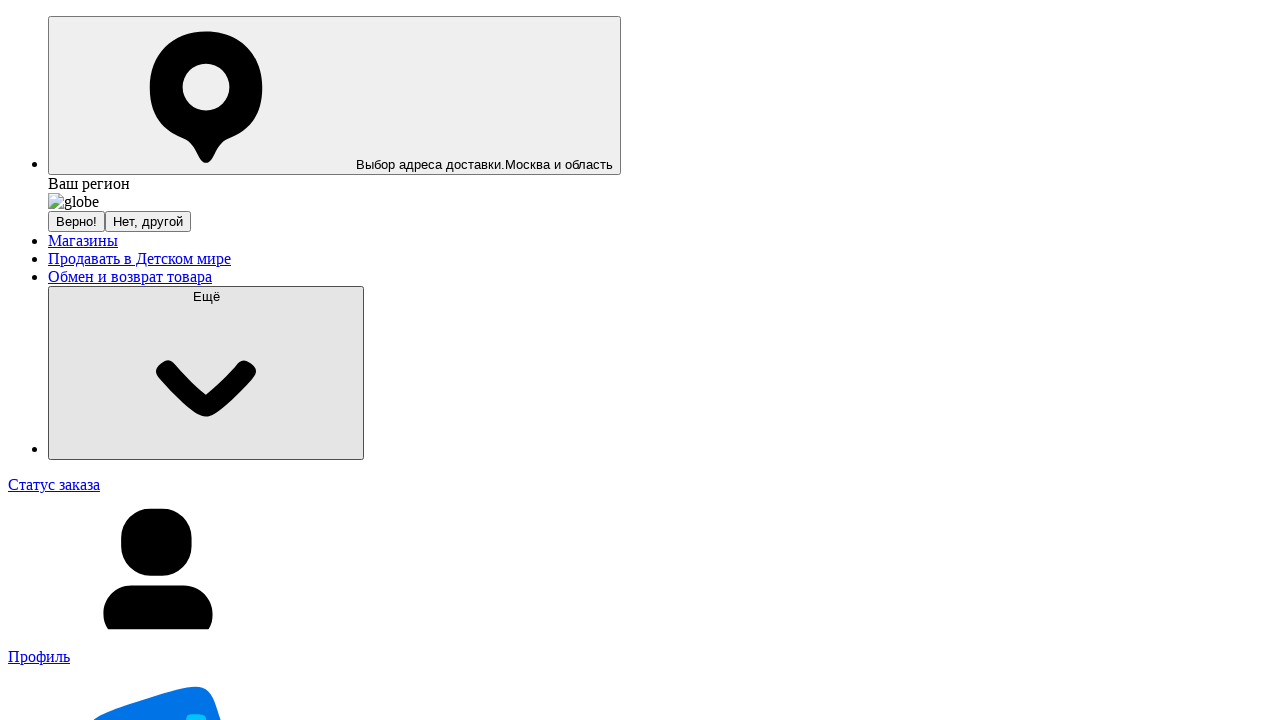